Tests opening a link in a new tab using Ctrl+Click on the "Courses" link, then switches between the parent and child browser windows/tabs to verify multi-window handling.

Starting URL: https://rahulshettyacademy.com/

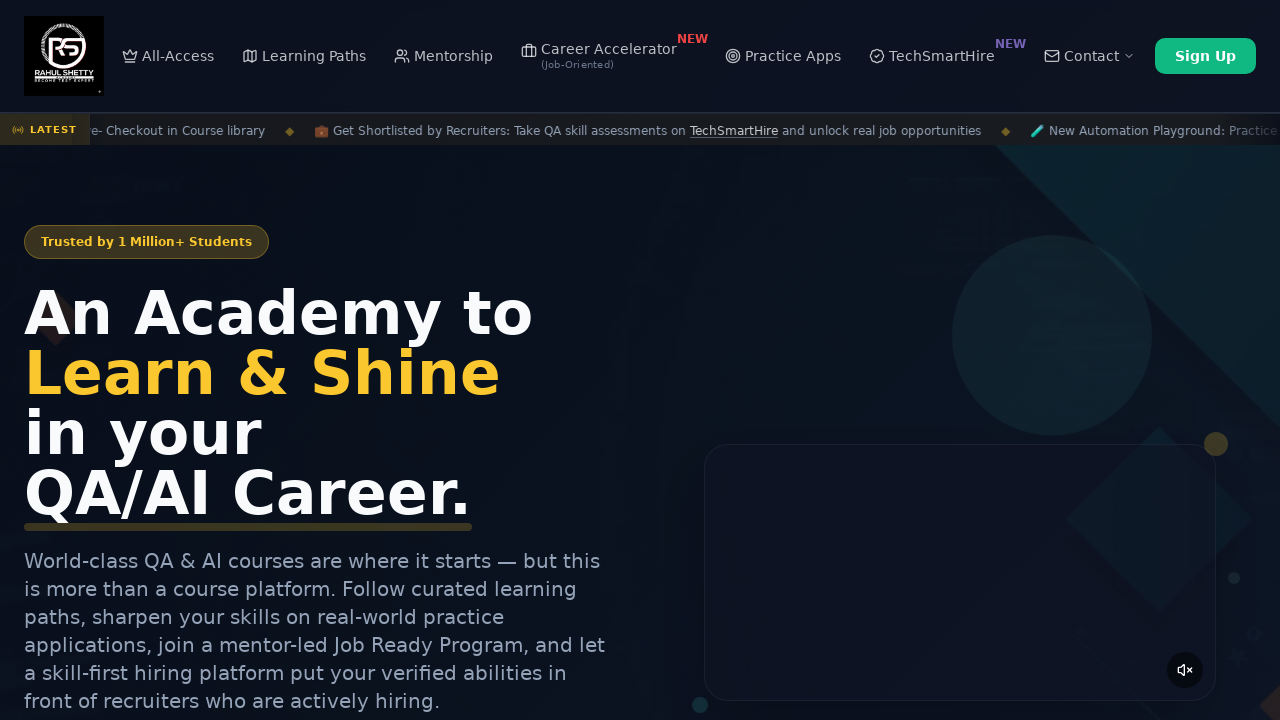

Clicked 'Courses' link with Ctrl to open in new tab at (426, 360) on a:text('Courses')
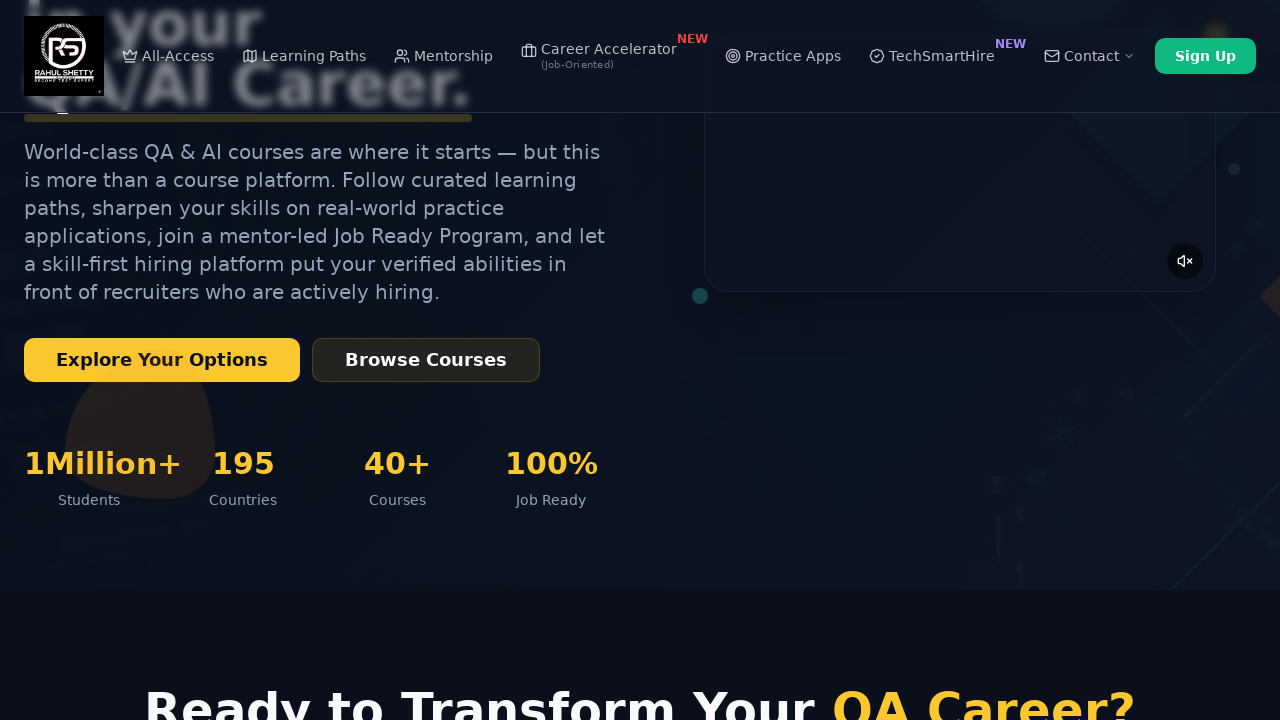

Waited 1000ms for new tab to open
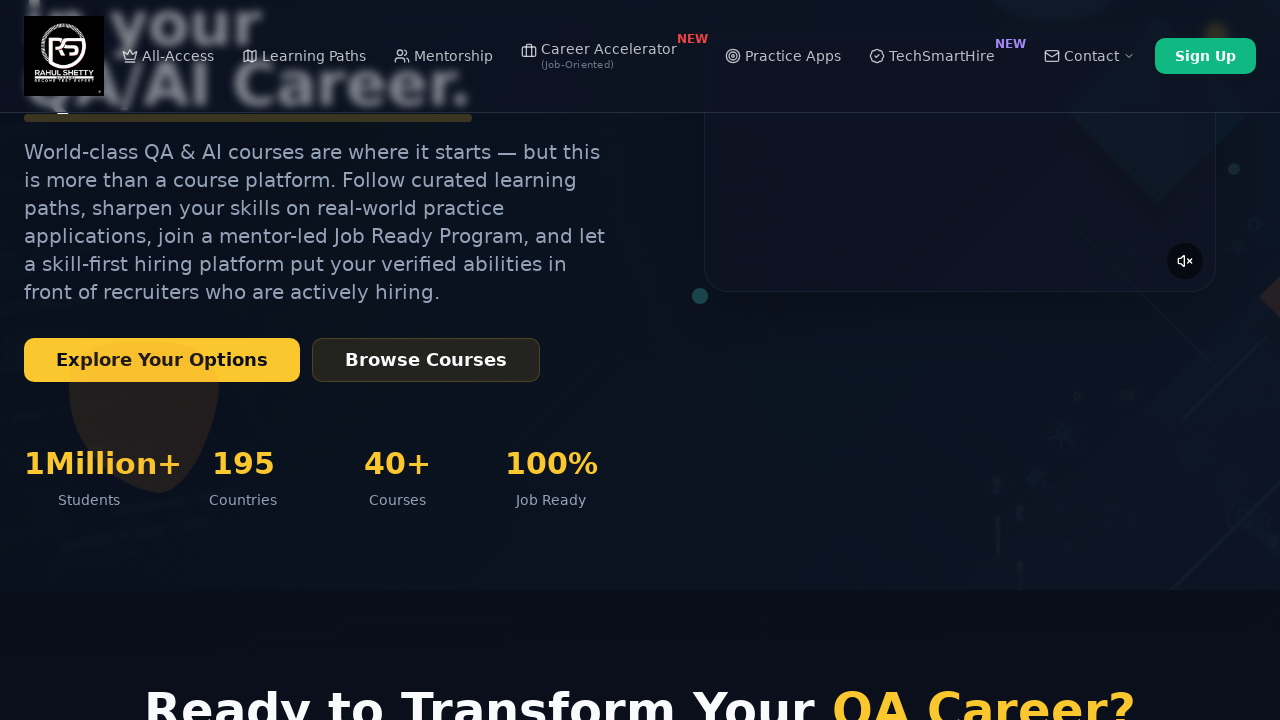

Retrieved all pages from context
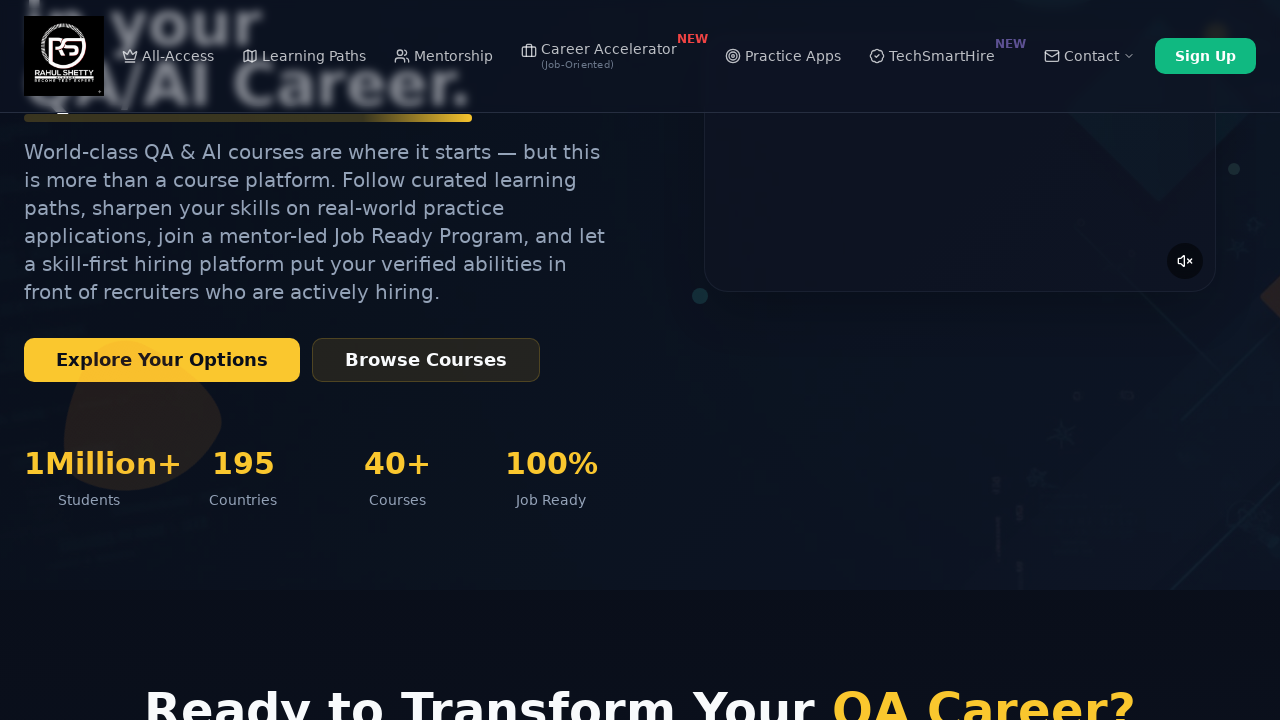

Identified parent page (tab 0)
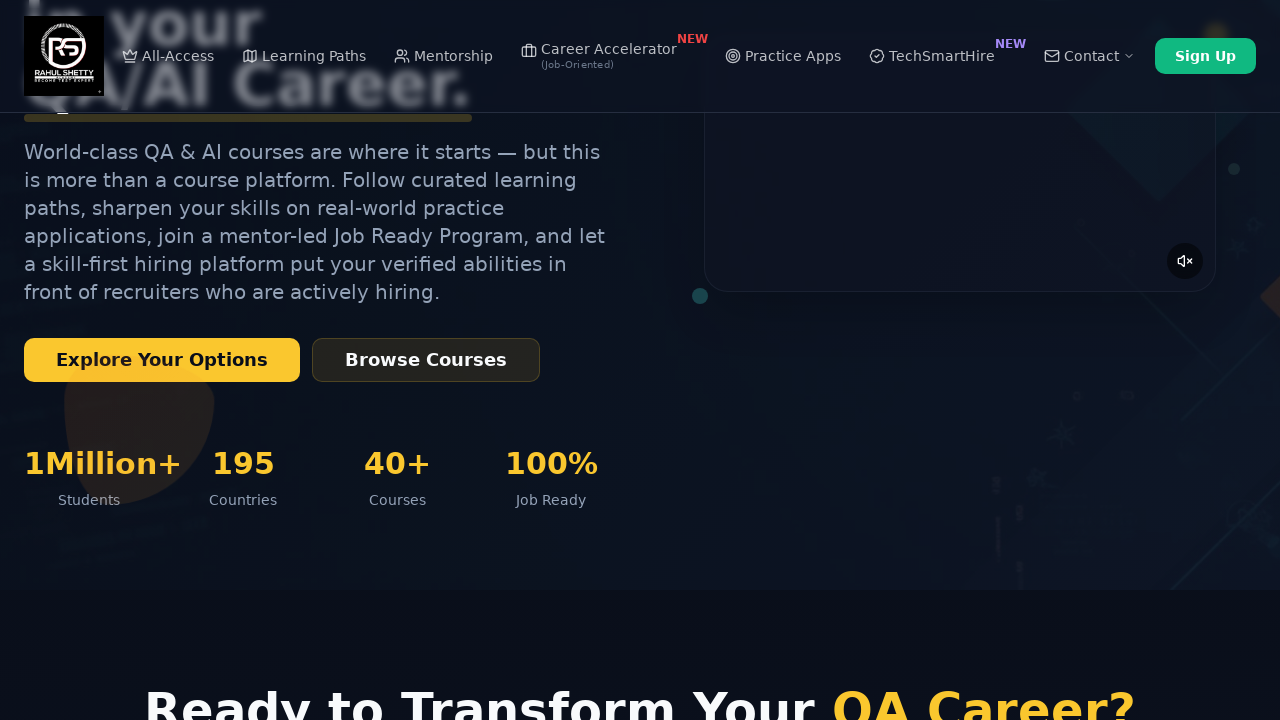

Identified child page (tab 1) if it exists
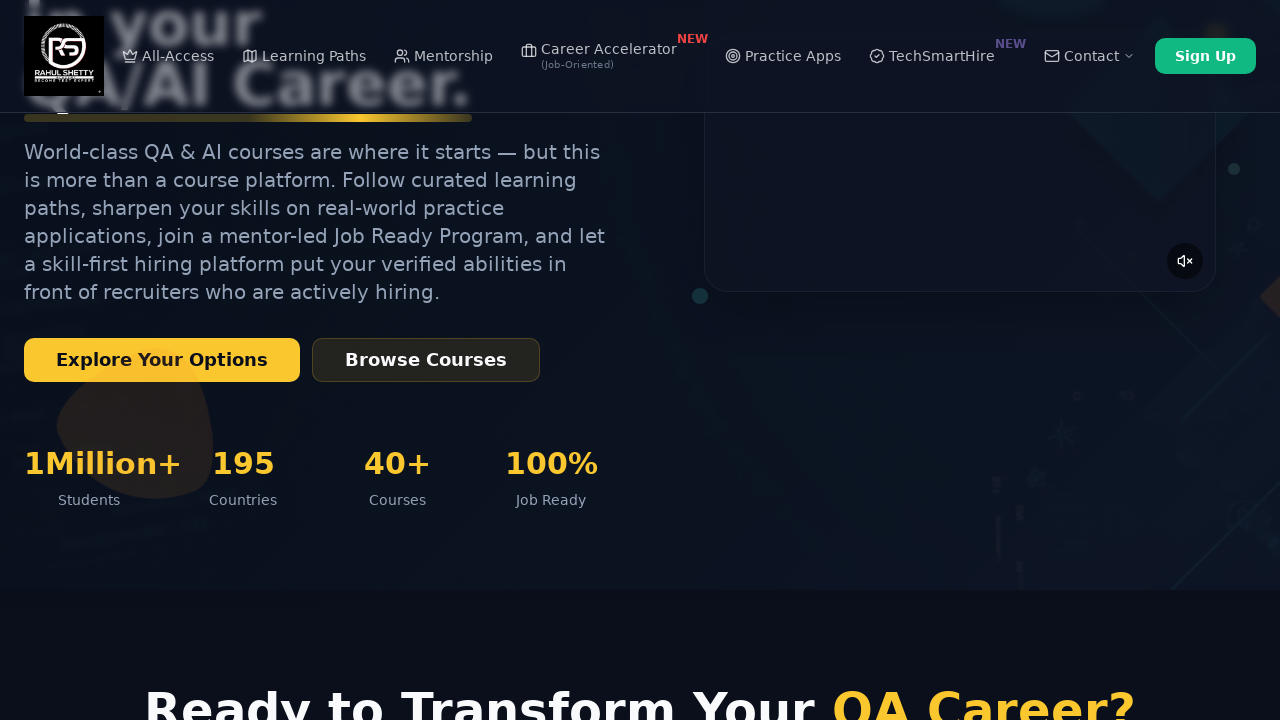

Switched to child page (new tab)
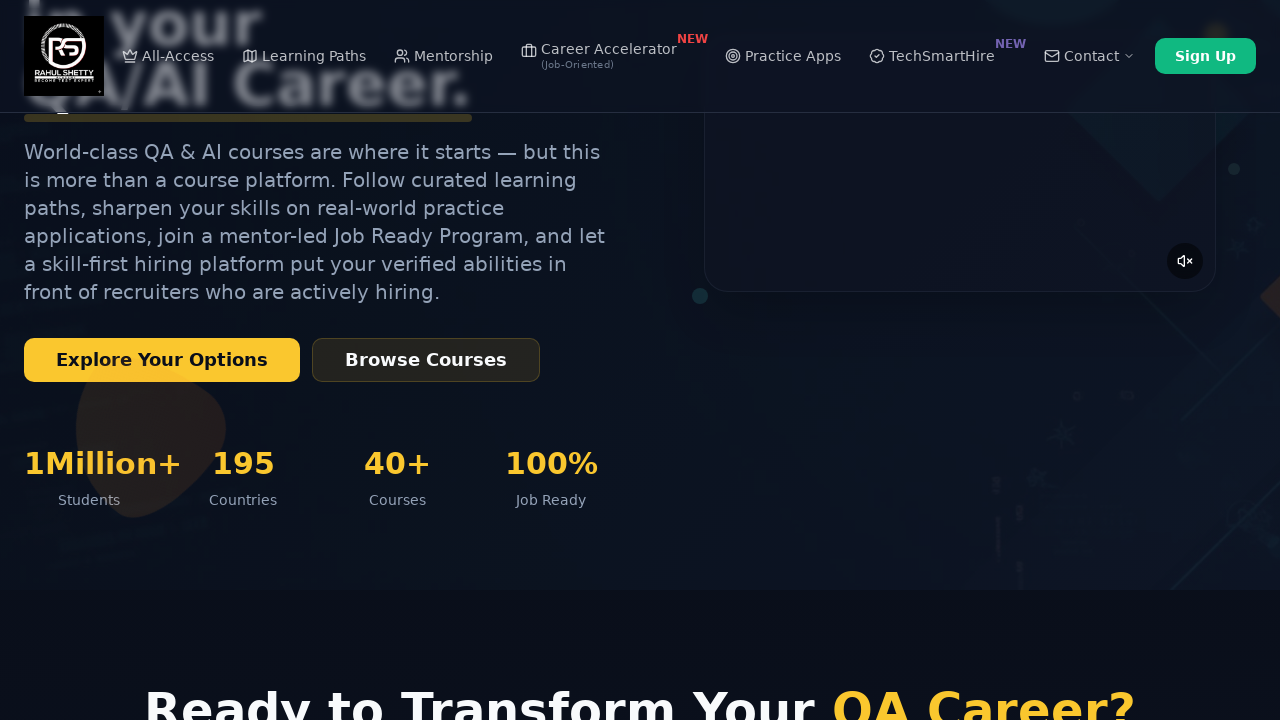

Child page DOM content loaded
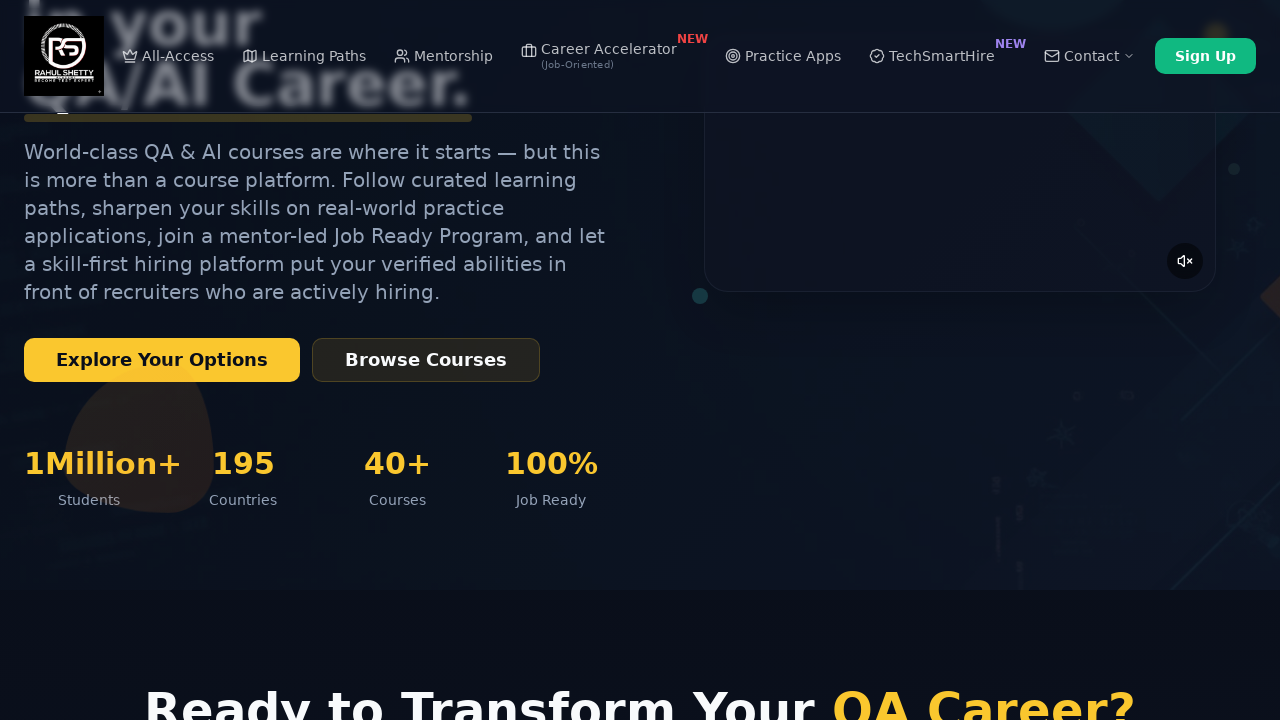

Switched back to parent page
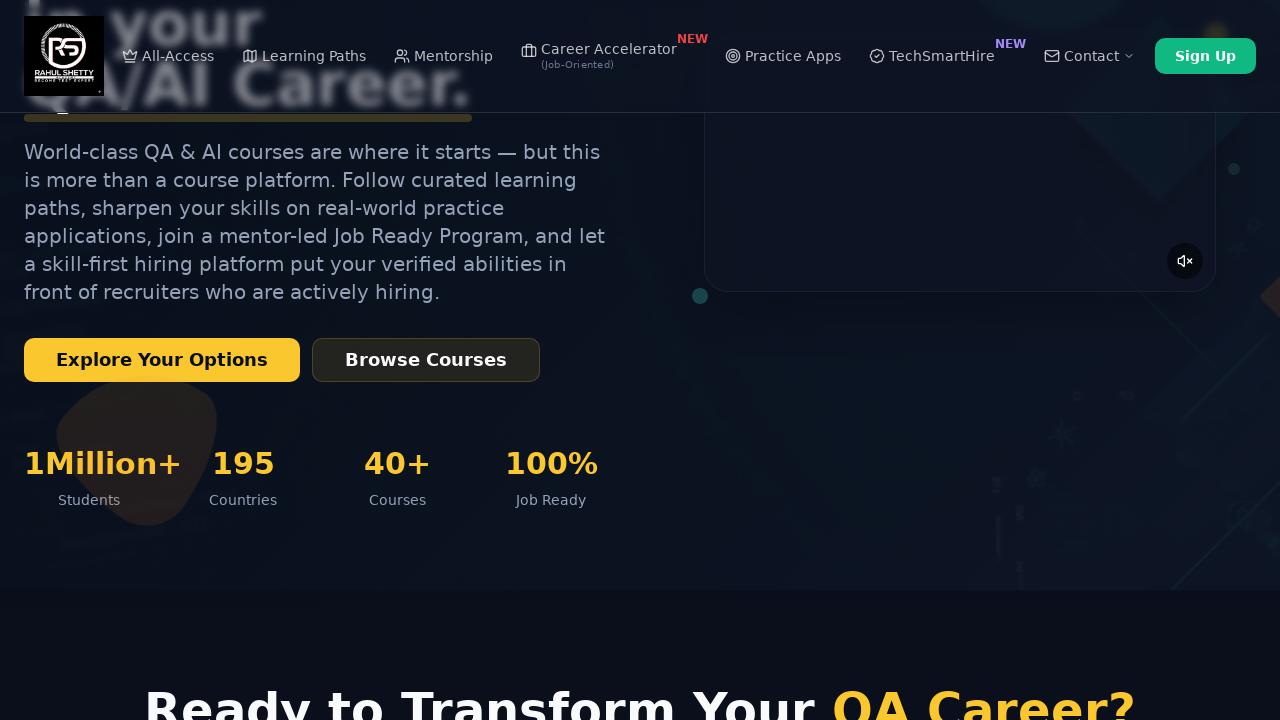

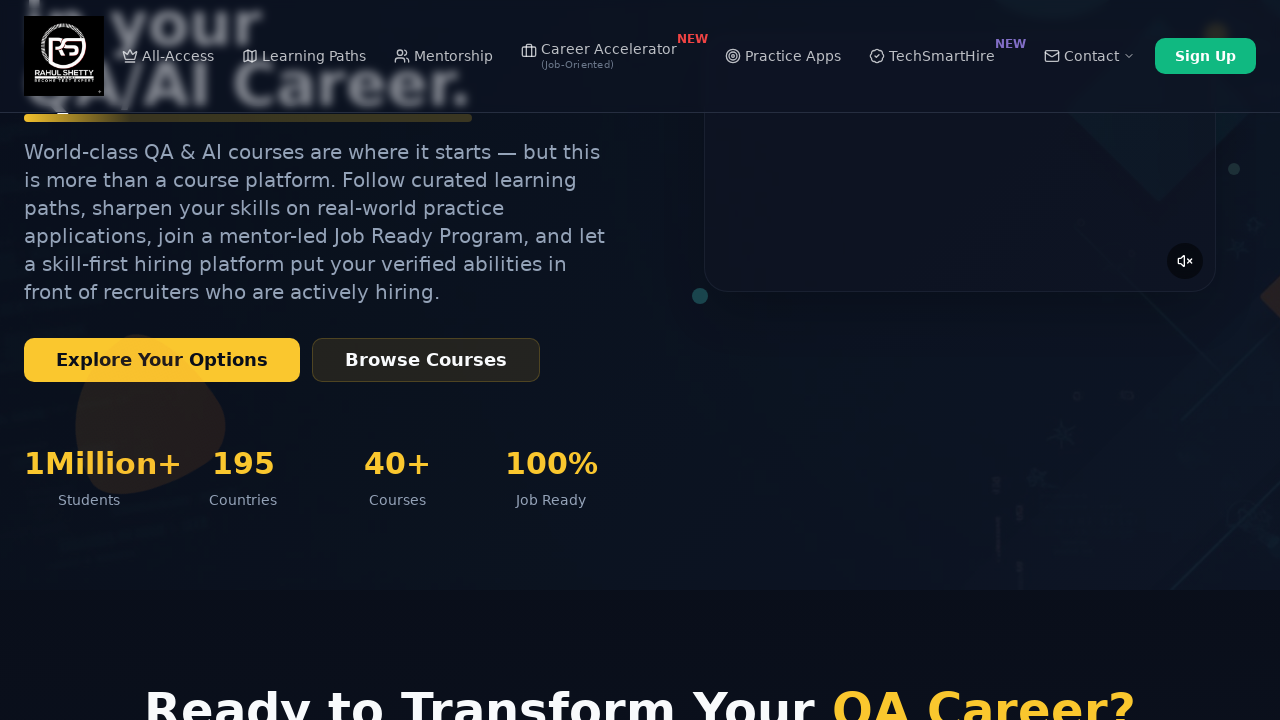